Tests the search functionality on SportBox news site by searching for soccer clubs and verifying that results contain "АНГЛИЯ" (England) text

Starting URL: https://news.sportbox.ru/

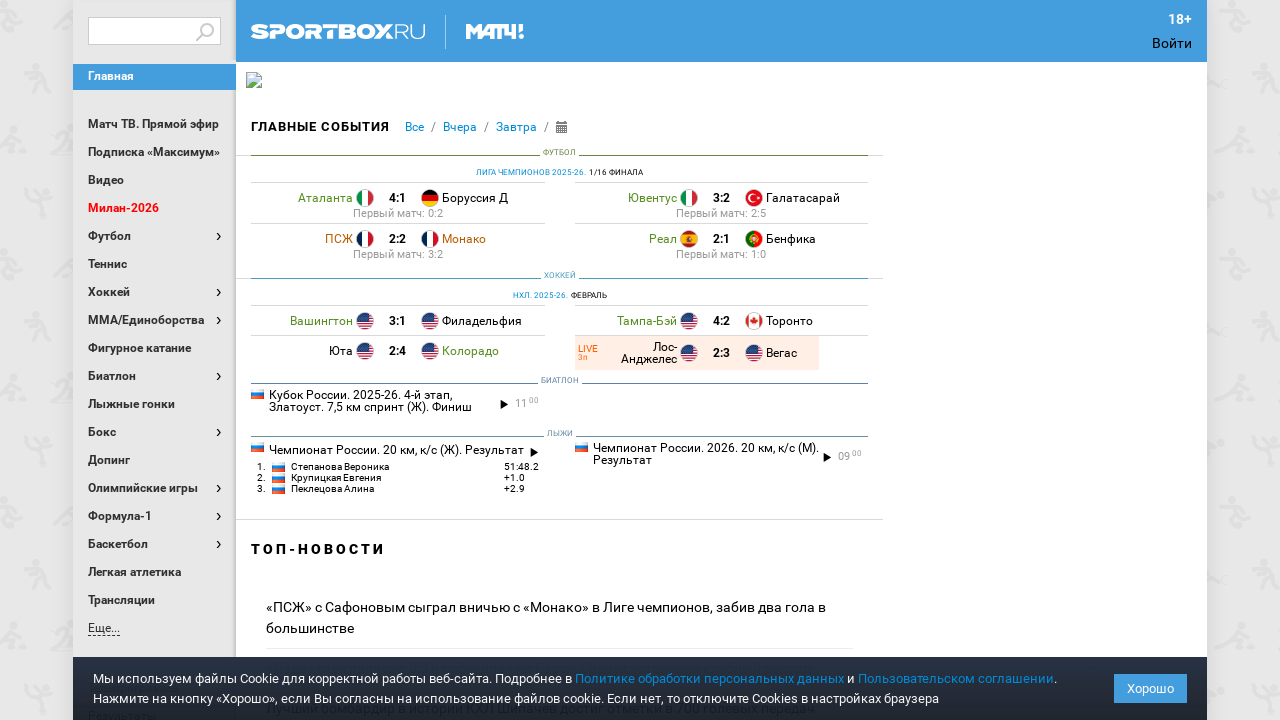

Filled search field with 'Liverpool' on #smart_search
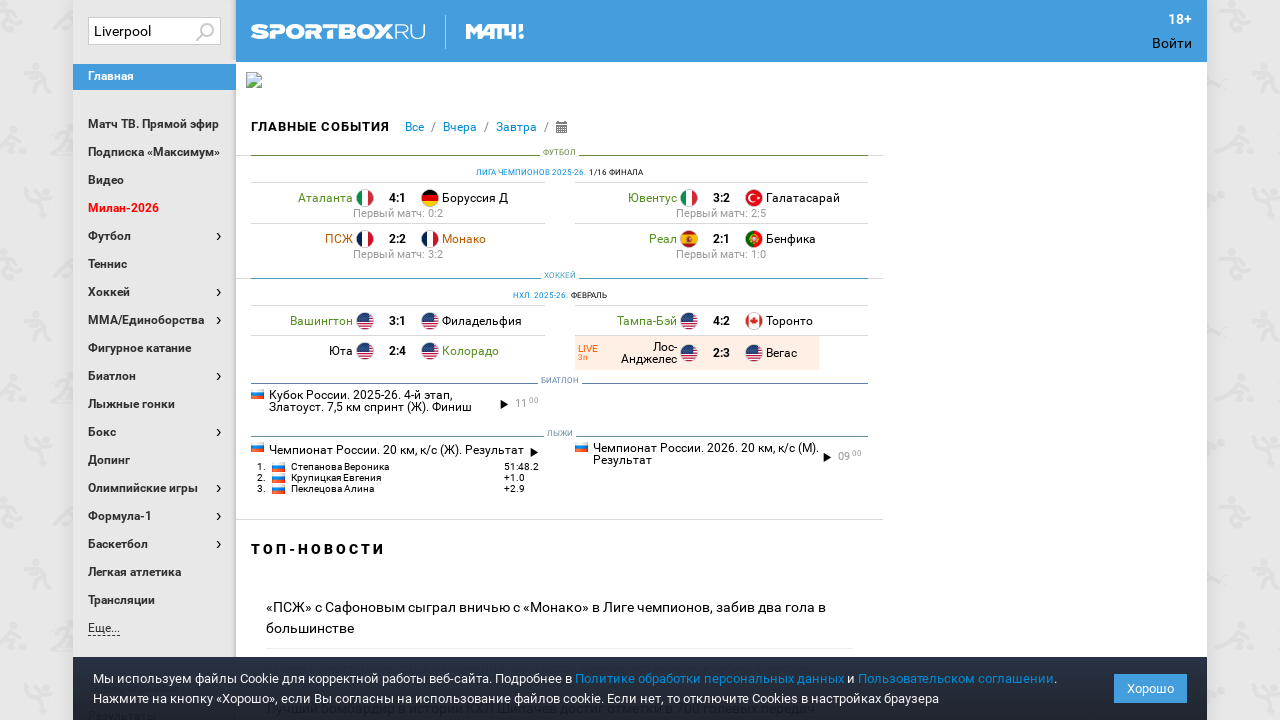

Pressed Enter to submit search on #smart_search
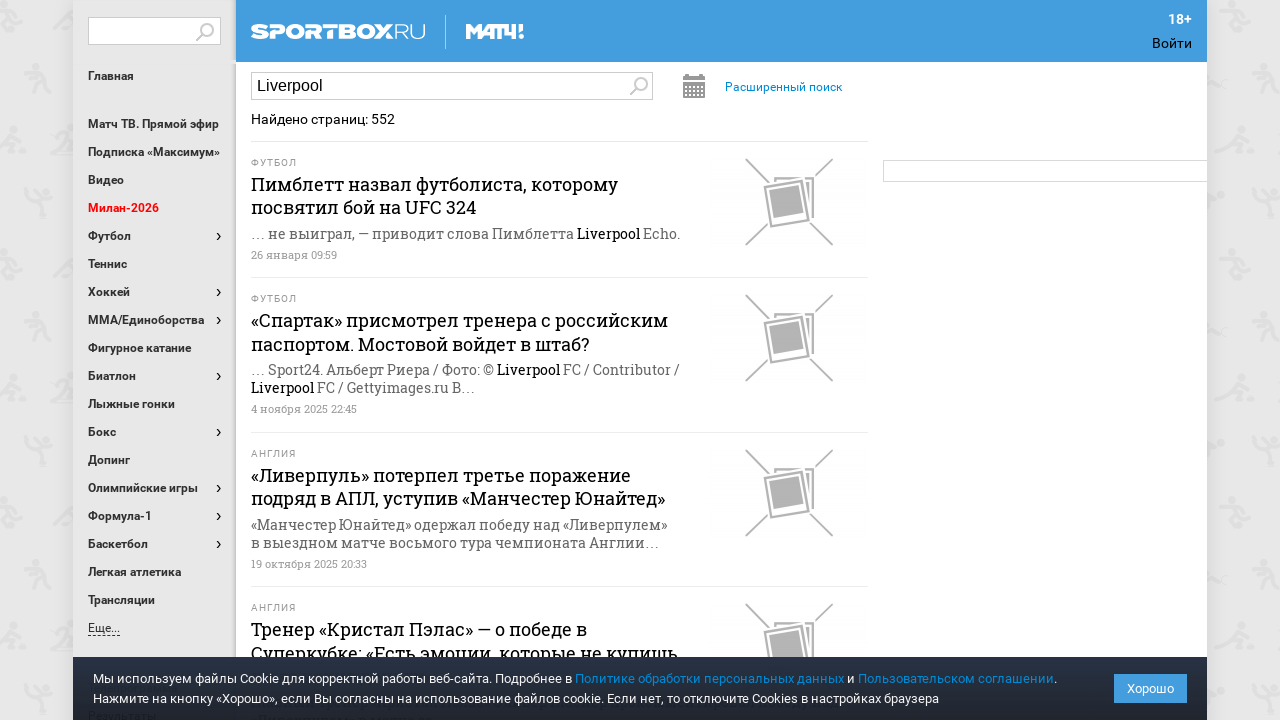

Left column results container loaded
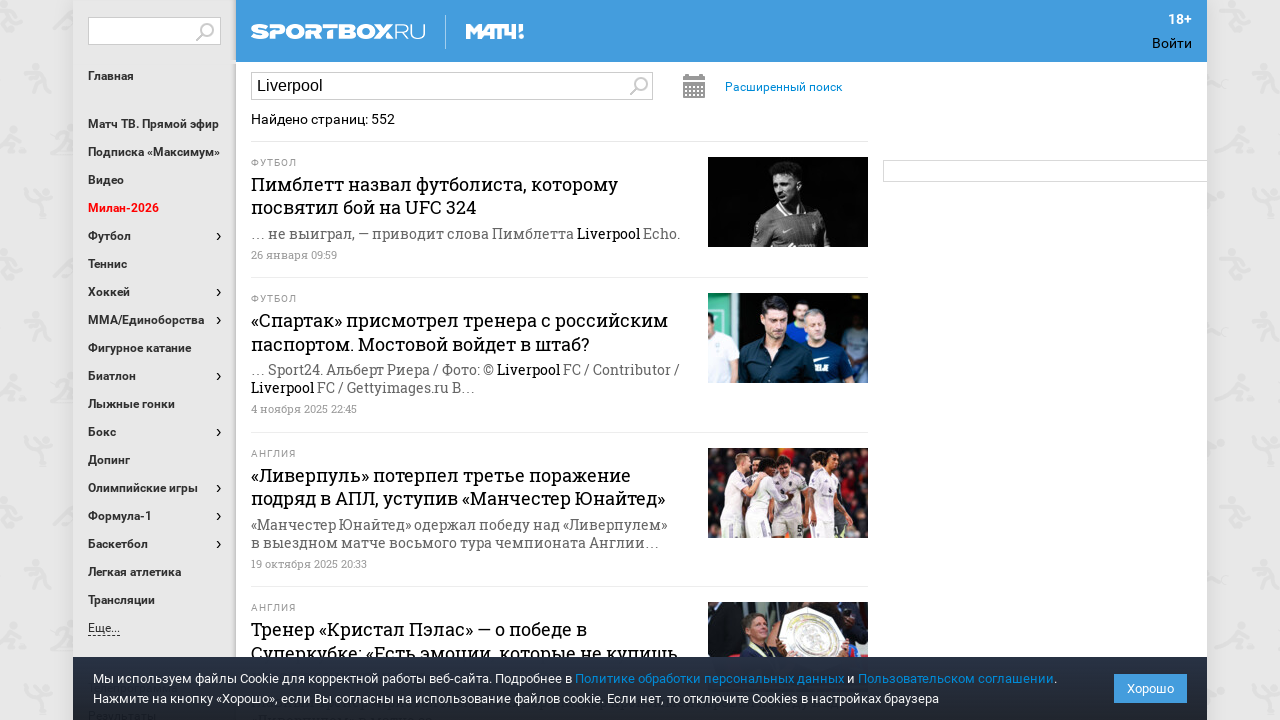

Verified search results contain 'АНГЛИЯ' (England) text
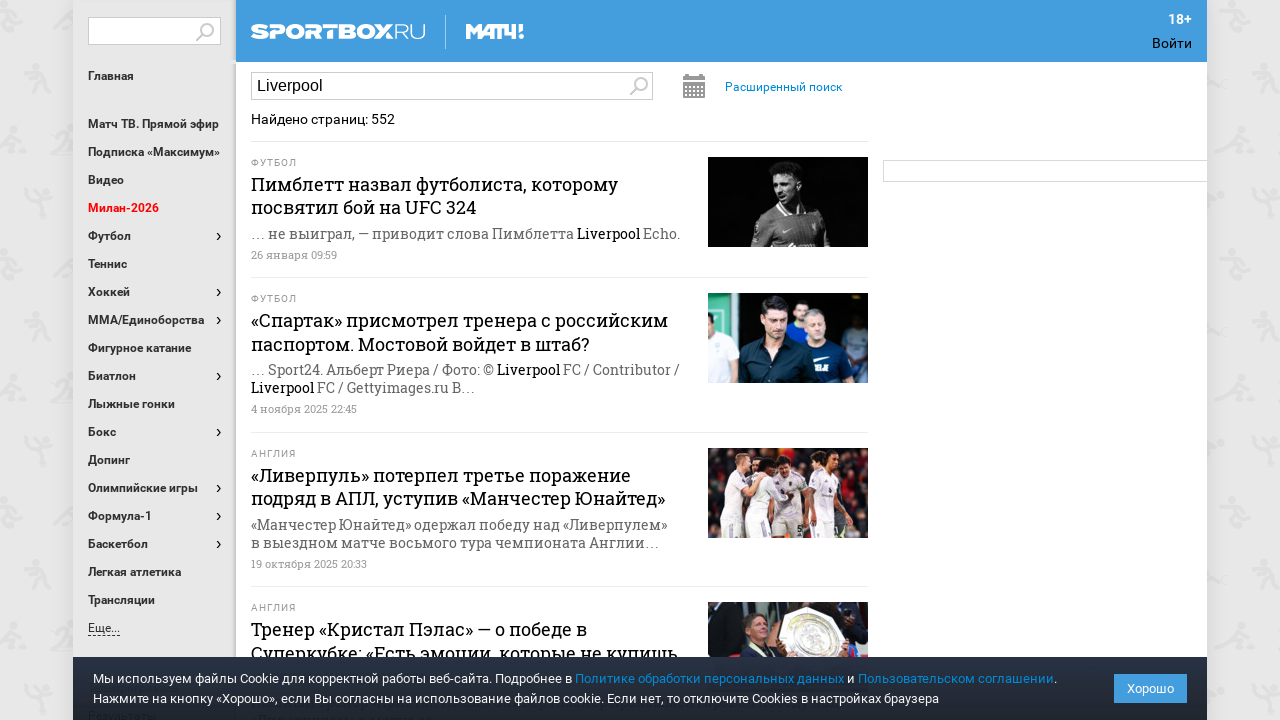

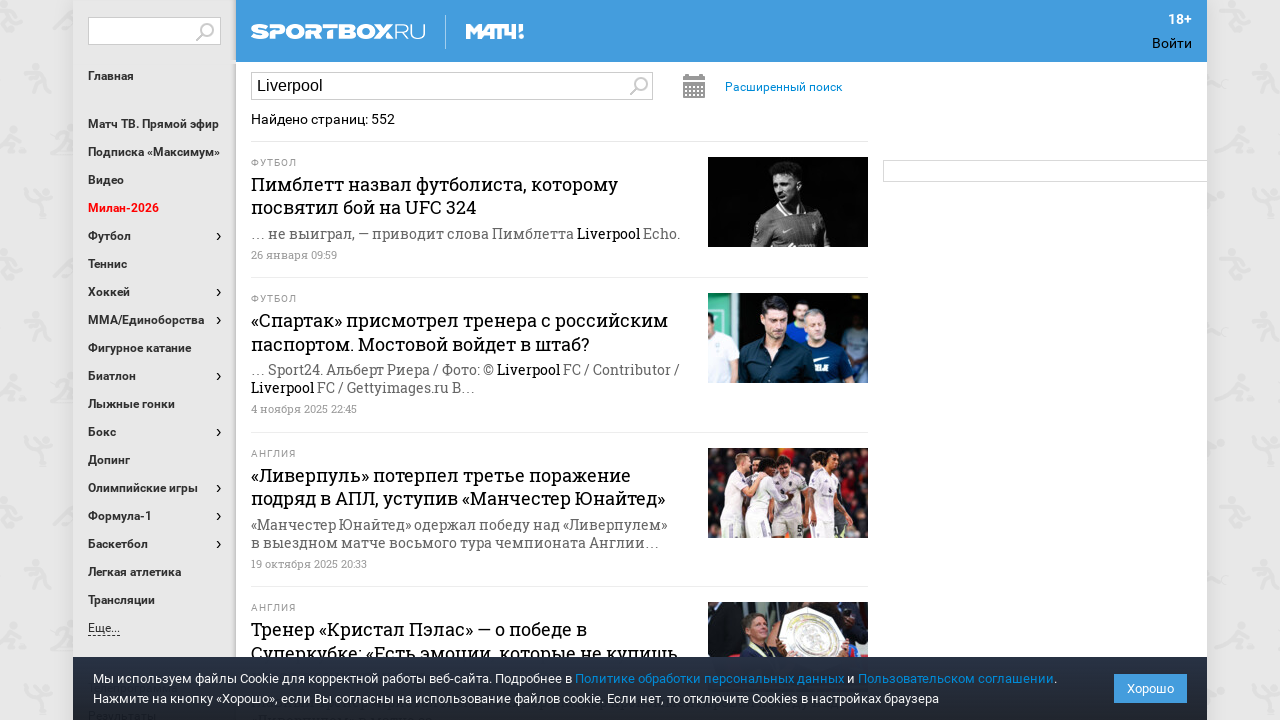